Tests clicking a button with dynamic ID multiple times to verify it can be located and interacted with consistently

Starting URL: http://uitestingplayground.com/dynamicid

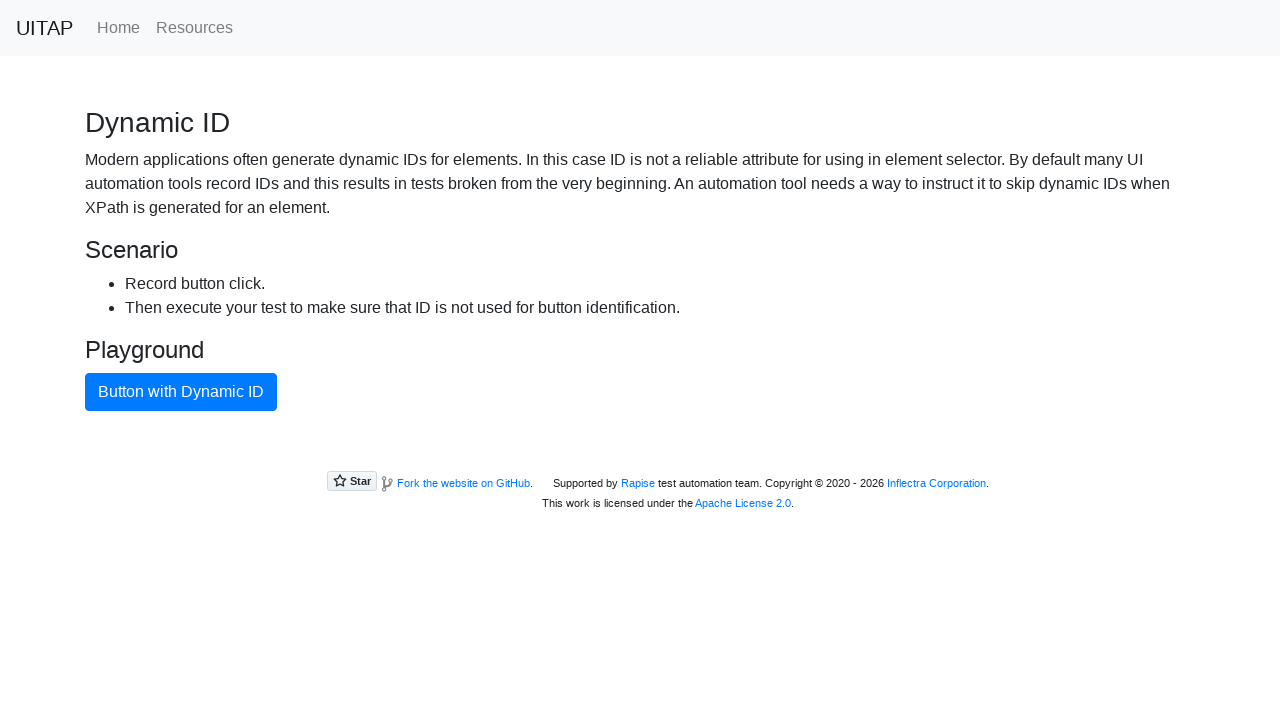

Navigated to Dynamic ID test page
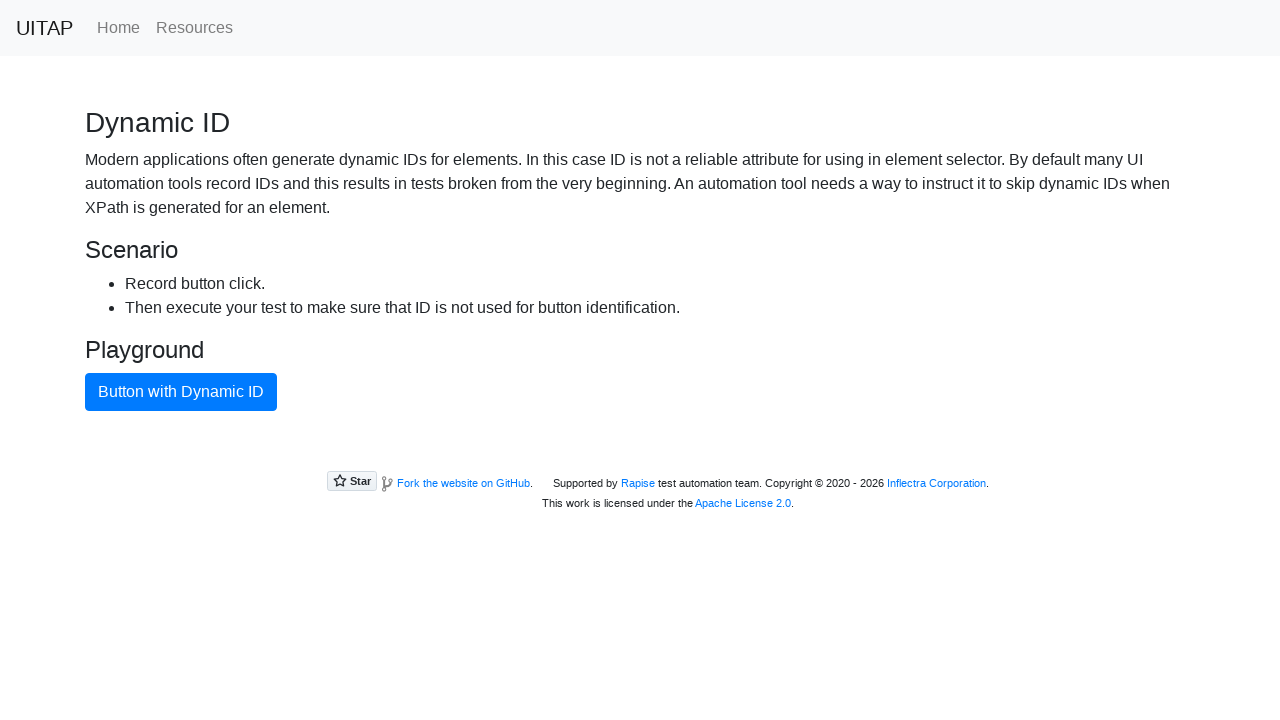

Located button with dynamic ID using XPath
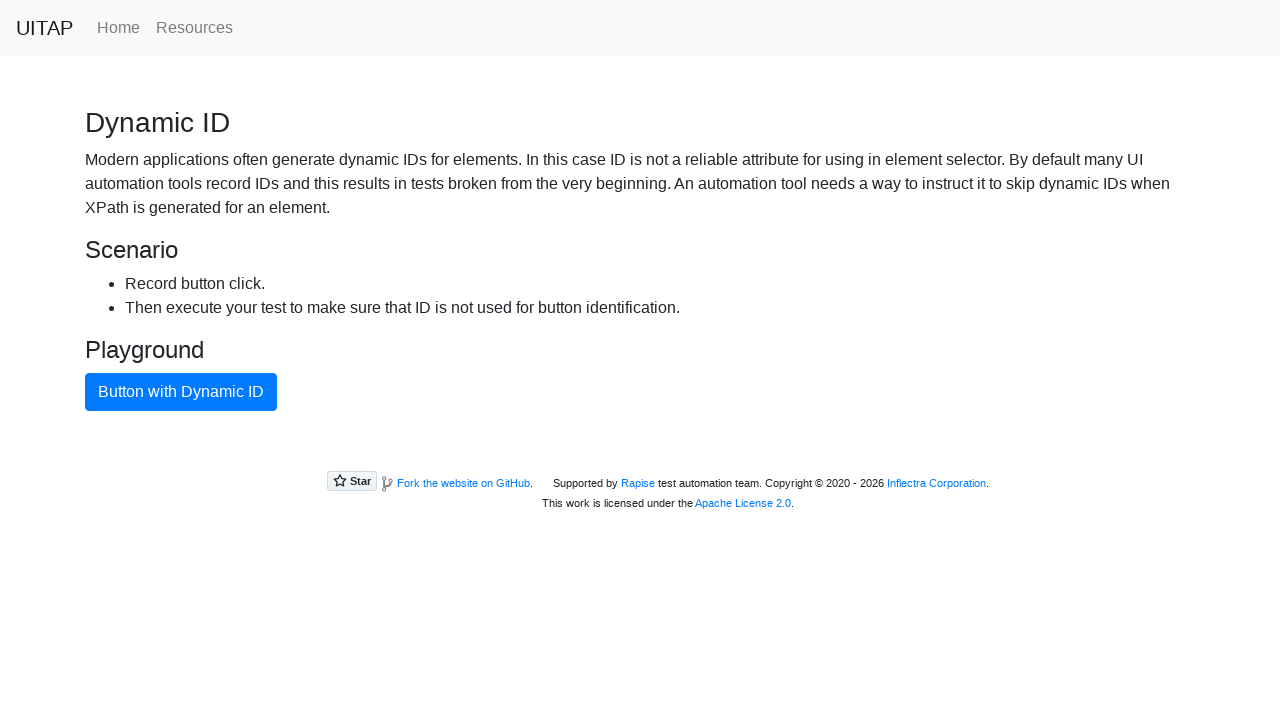

Clicked button with dynamic ID (click #1 of 3) at (181, 392) on xpath=//button[text()="Button with Dynamic ID"]
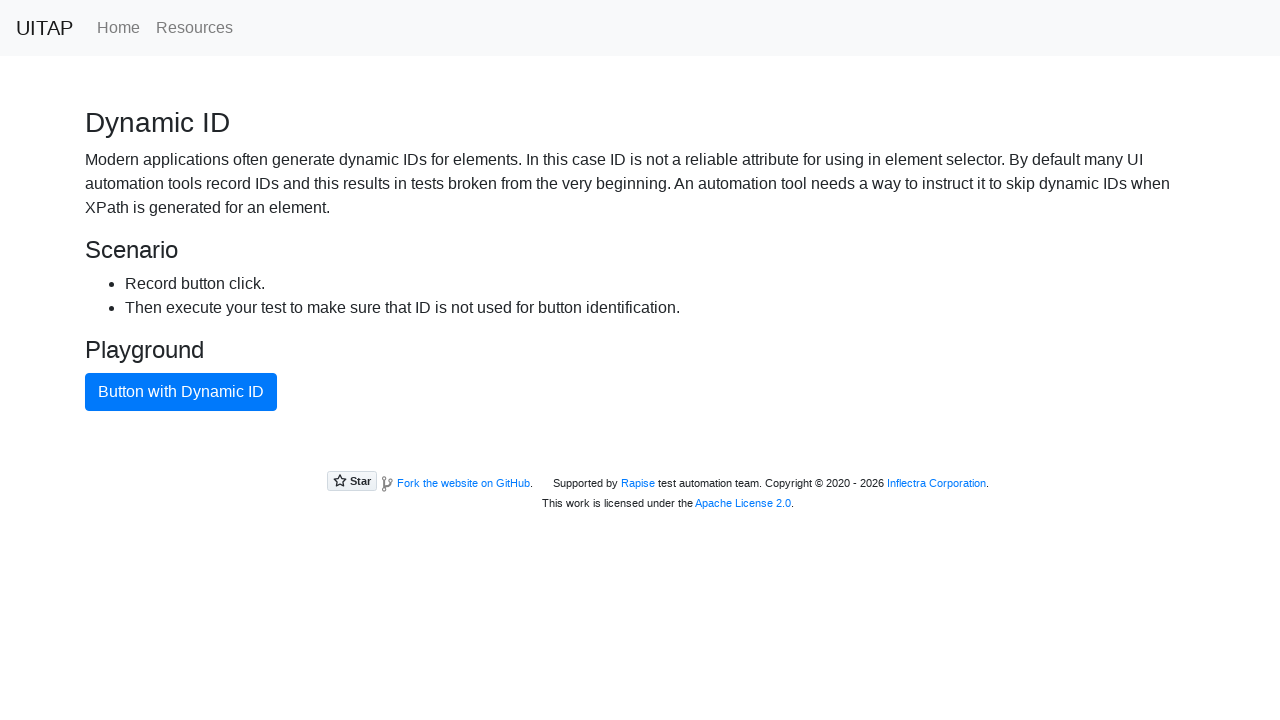

Waited 2 seconds after click #1
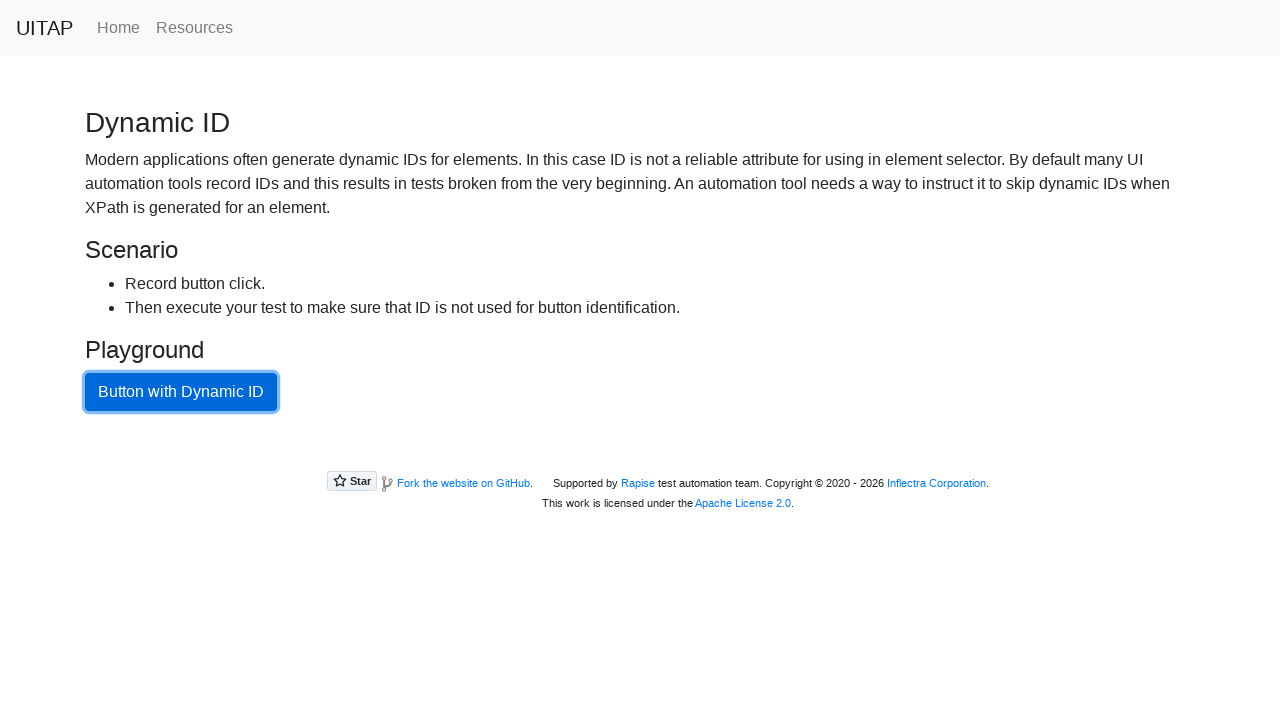

Clicked button with dynamic ID (click #2 of 3) at (181, 392) on xpath=//button[text()="Button with Dynamic ID"]
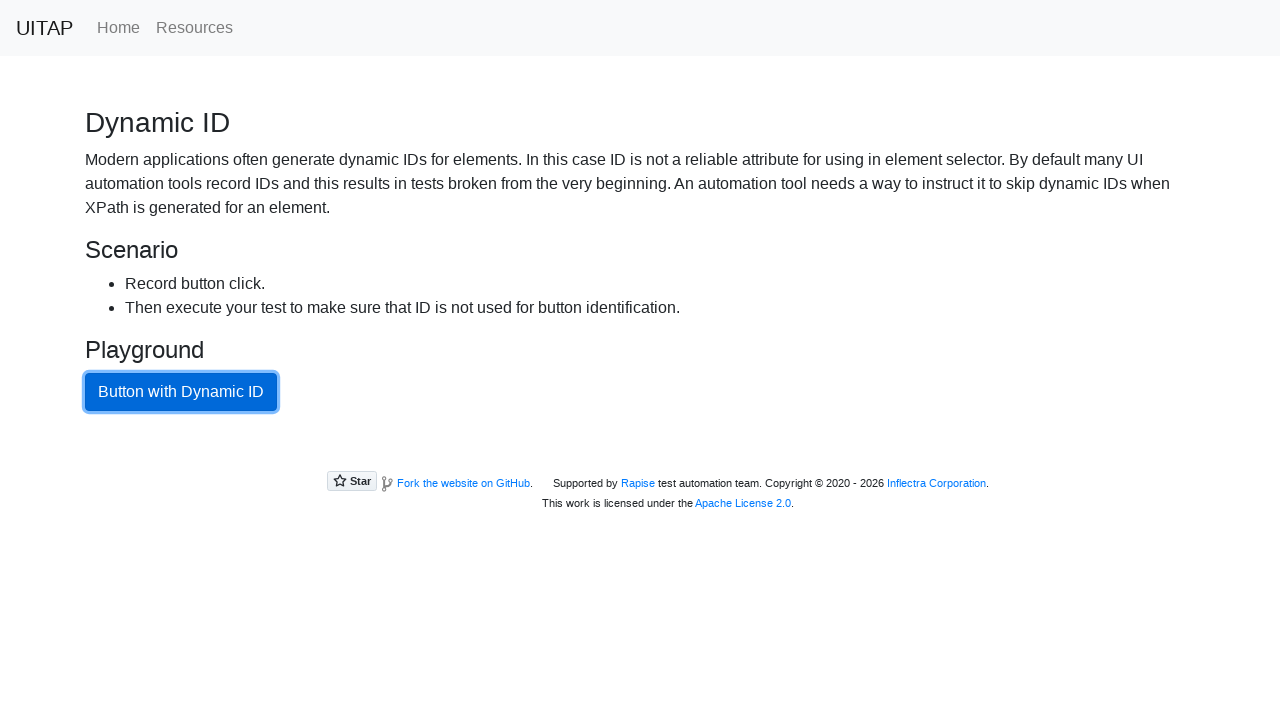

Waited 2 seconds after click #2
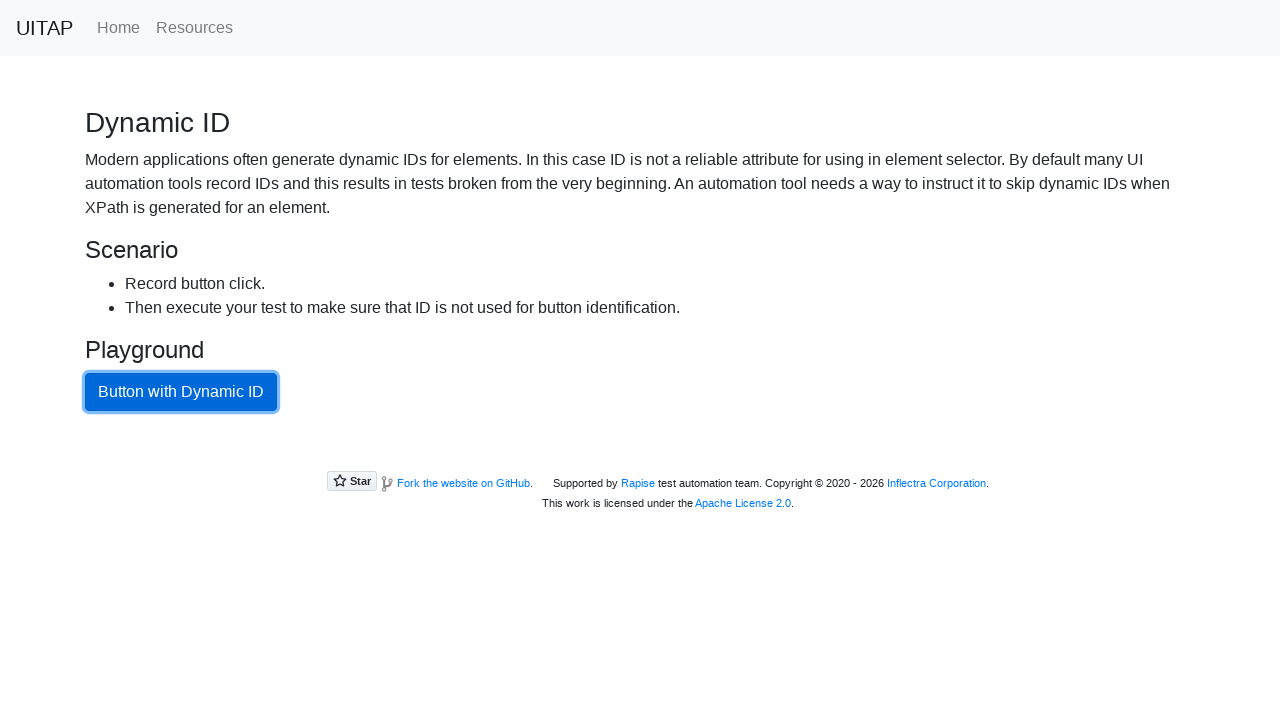

Clicked button with dynamic ID (click #3 of 3) at (181, 392) on xpath=//button[text()="Button with Dynamic ID"]
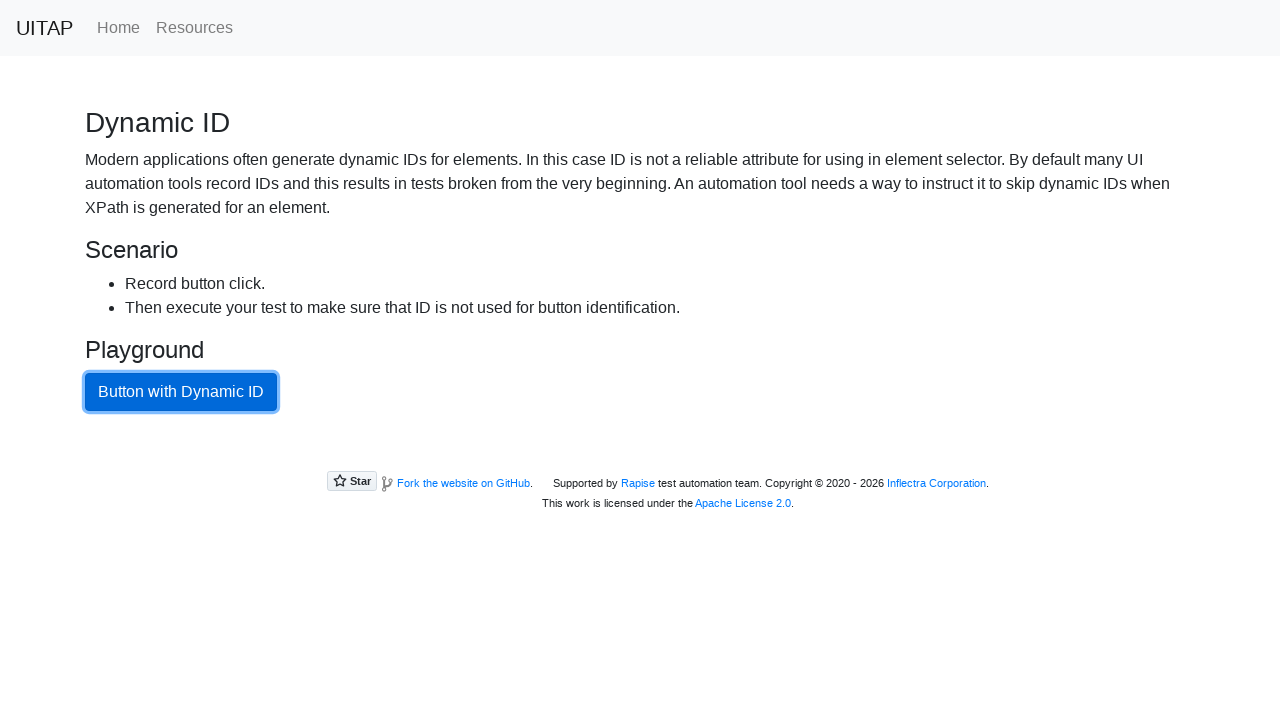

Waited 2 seconds after click #3
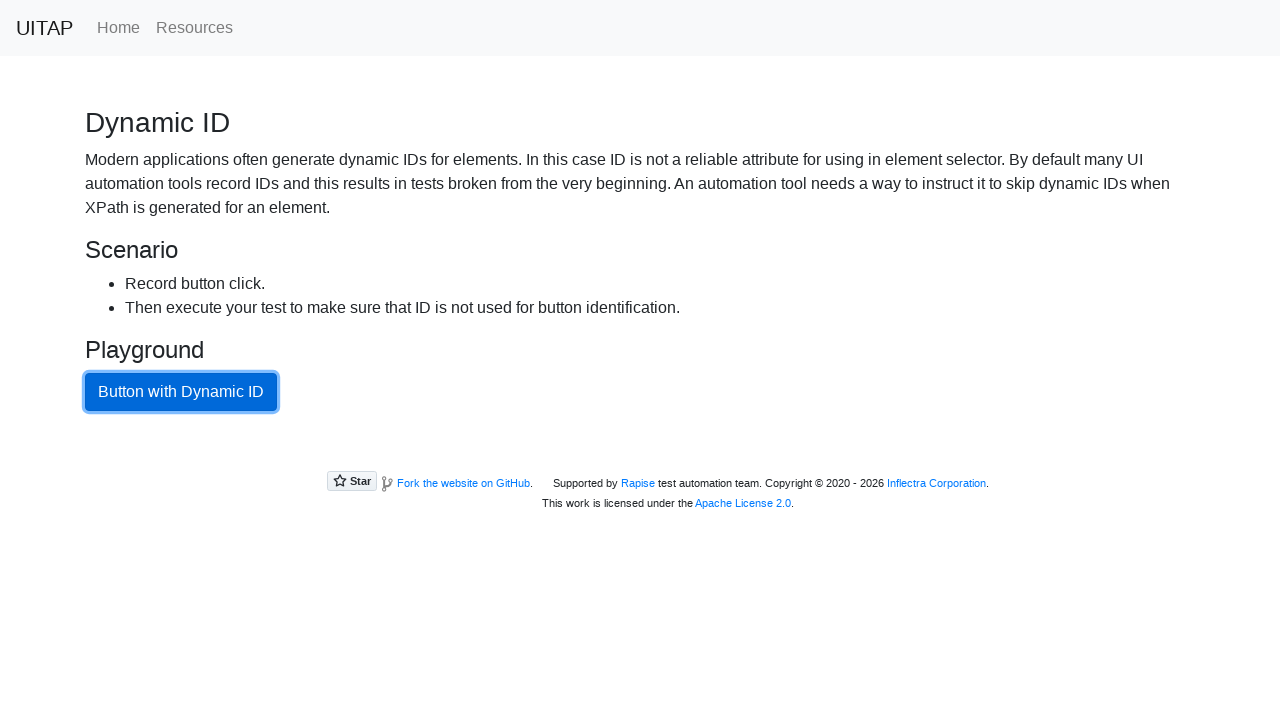

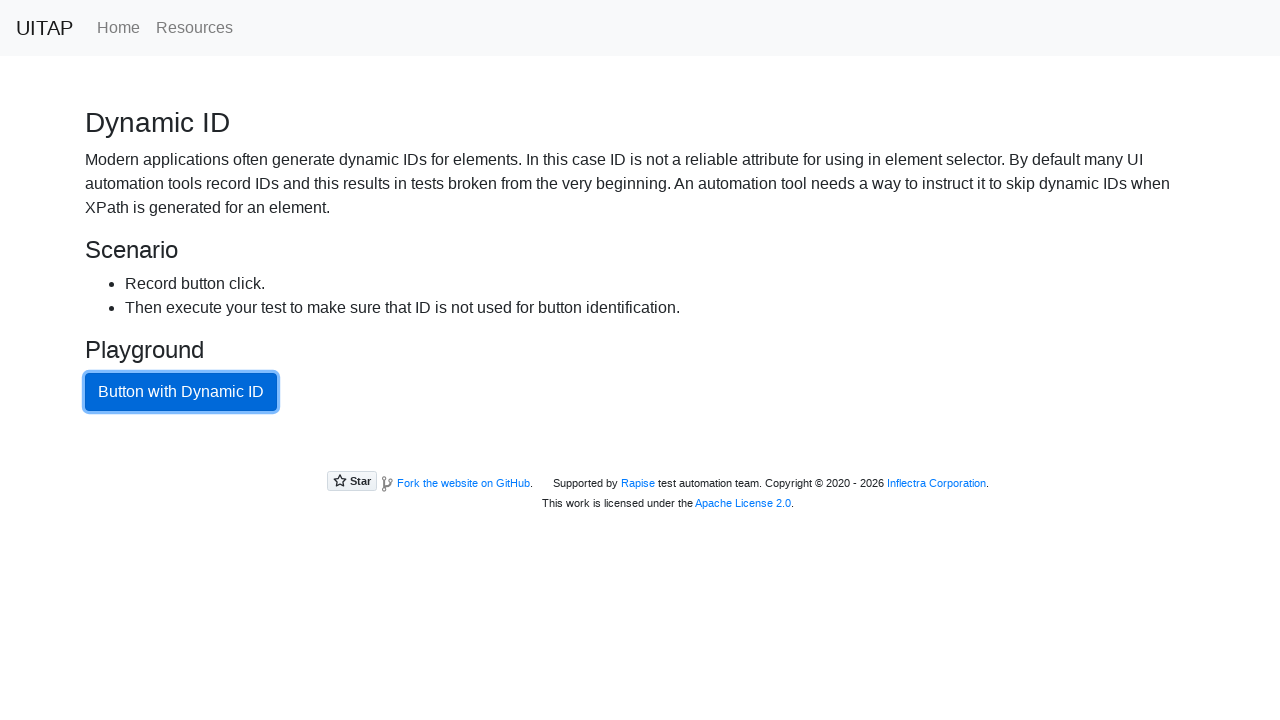